Tests window handling by opening a child window, switching to it, filling a text field, and closing the child window

Starting URL: https://skpatro.github.io/demo/links/

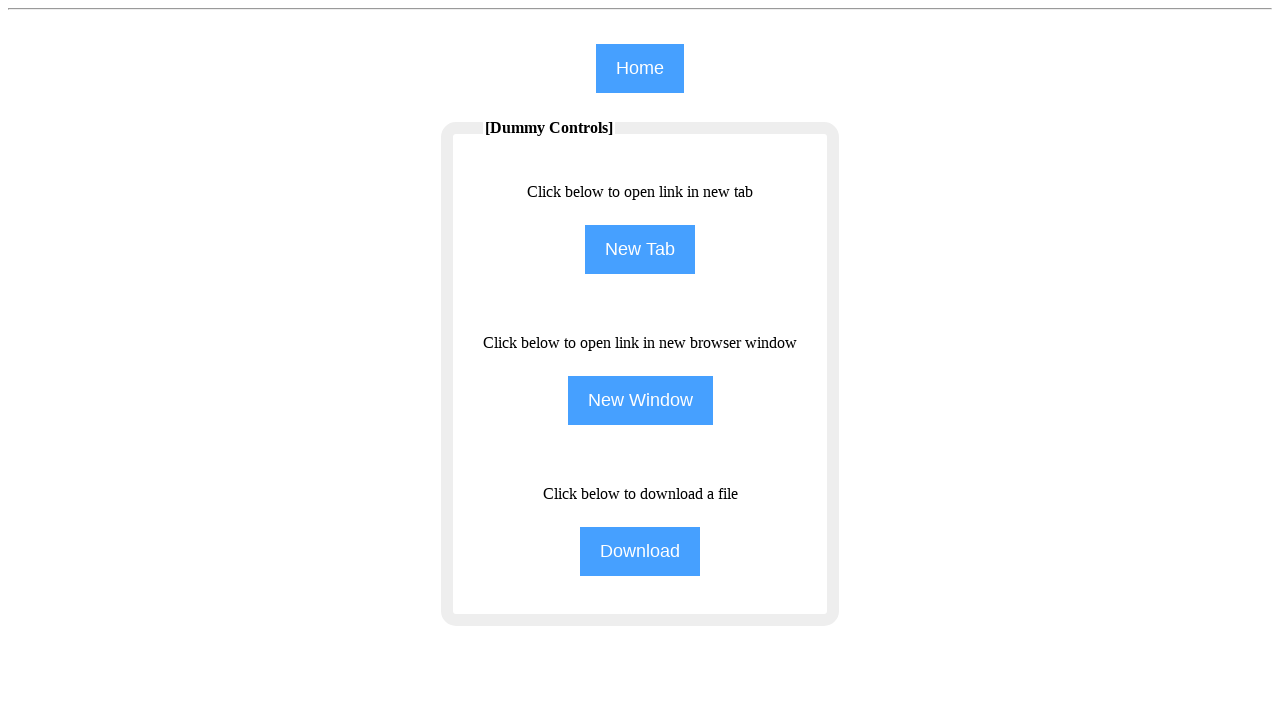

Clicked NewWindow button to open child window at (640, 400) on input[name='NewWindow']
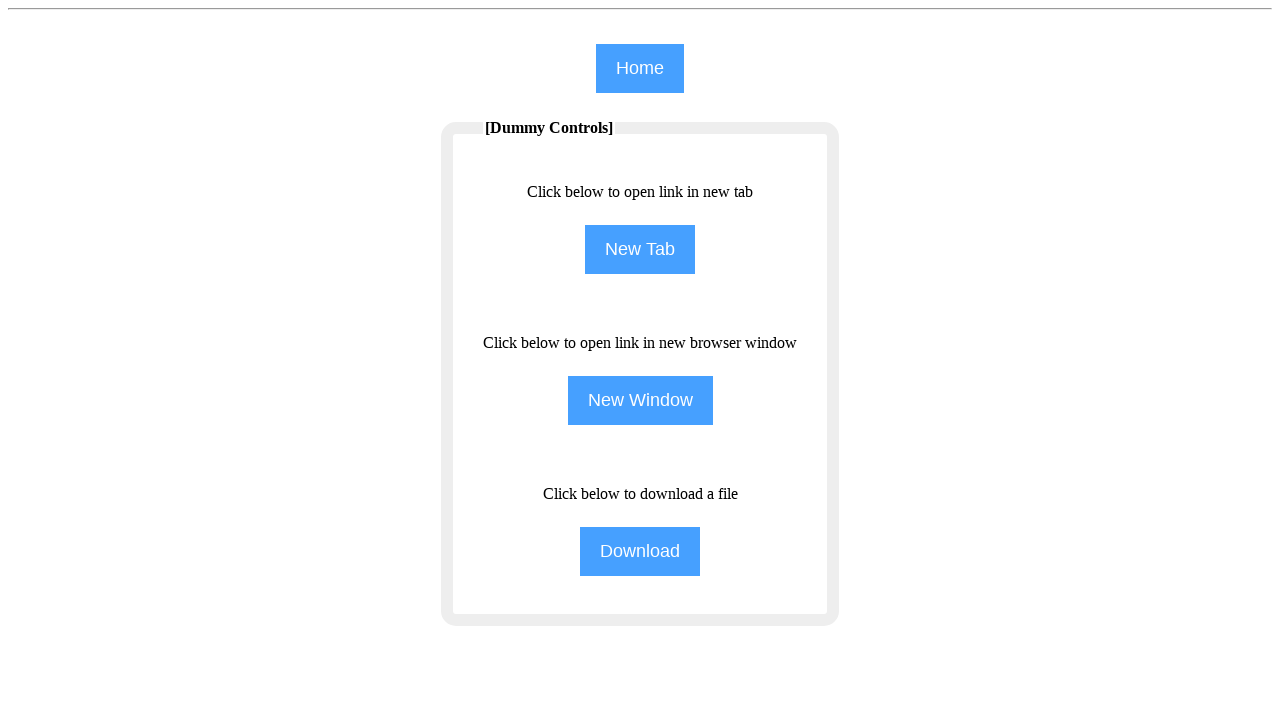

Child window opened and captured
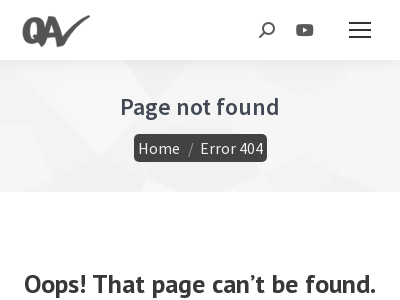

Switched focus to child window
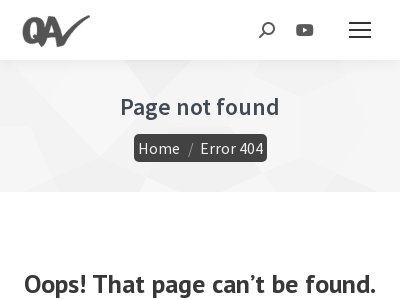

Set child window viewport size to 1920x1080
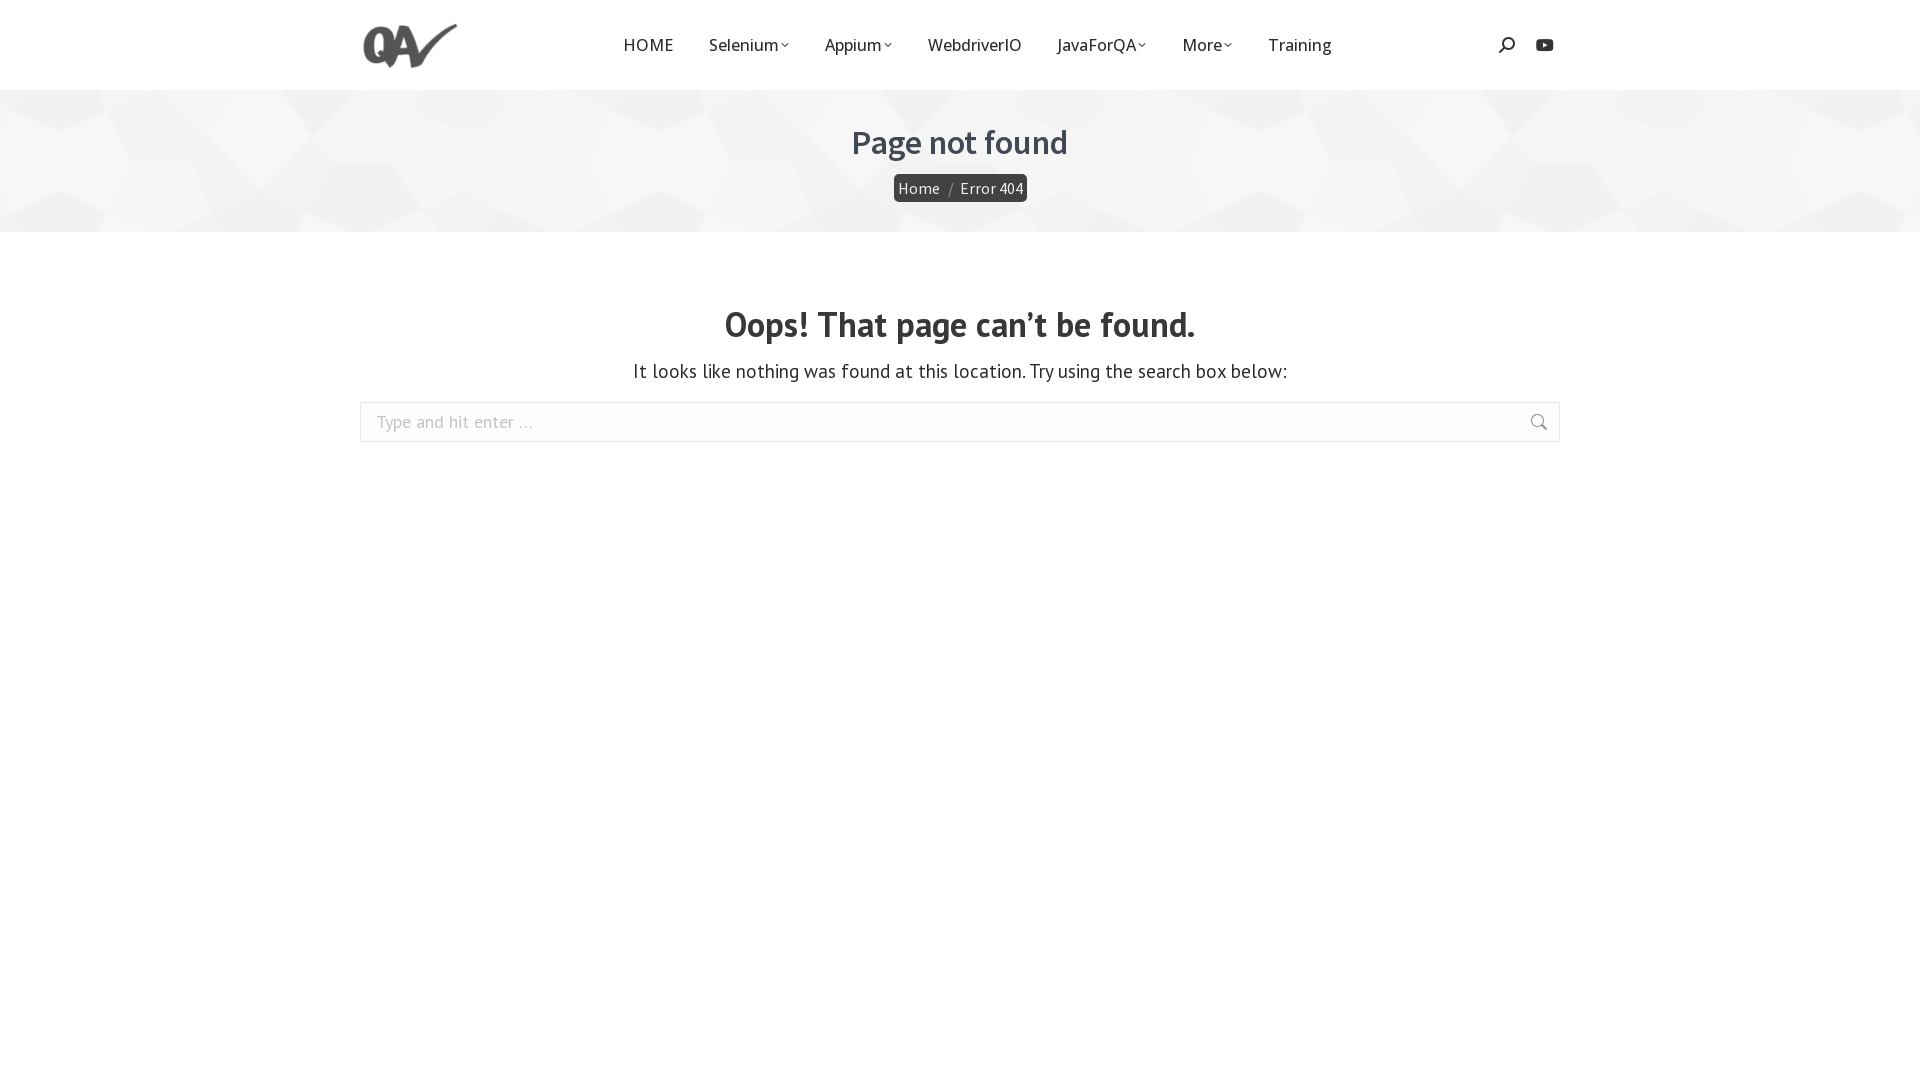

Filled fourth text input field with 'Selenium' on (//input[@type='text'])[4]
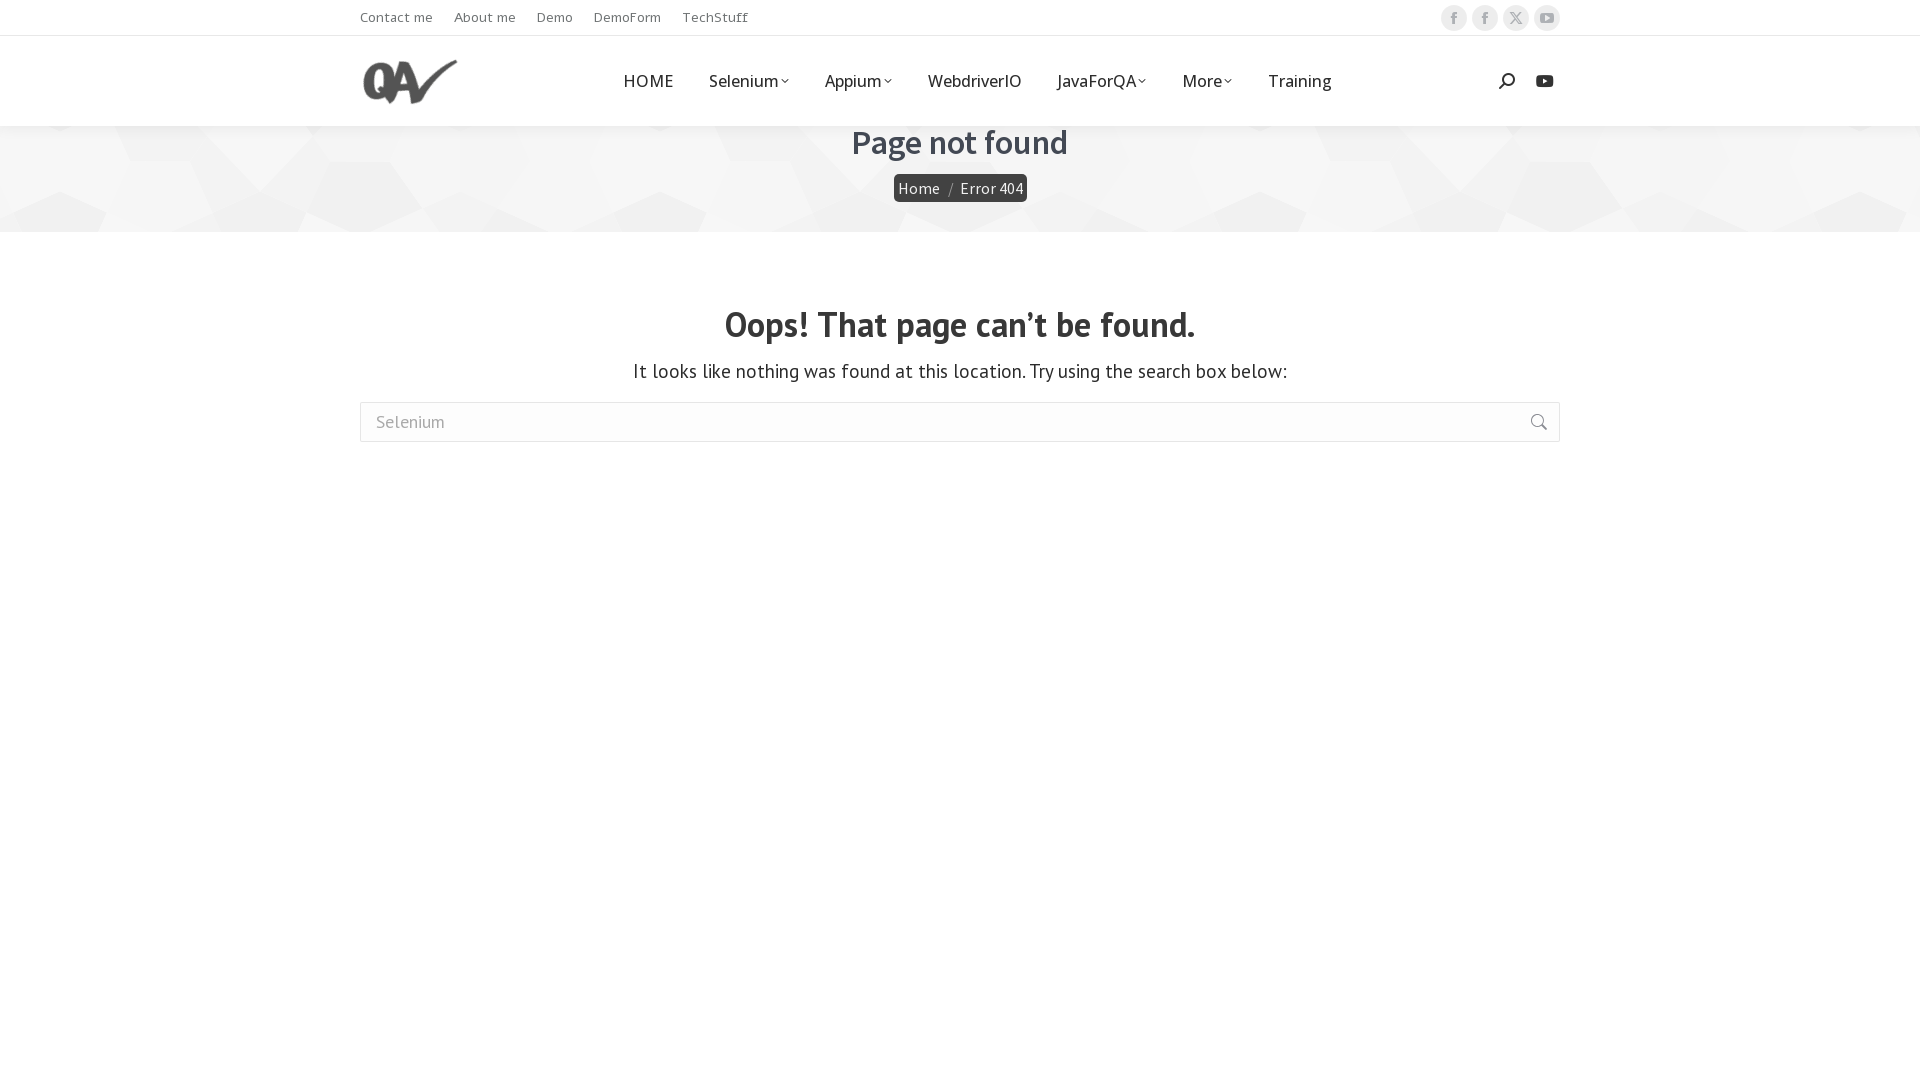

Closed child window
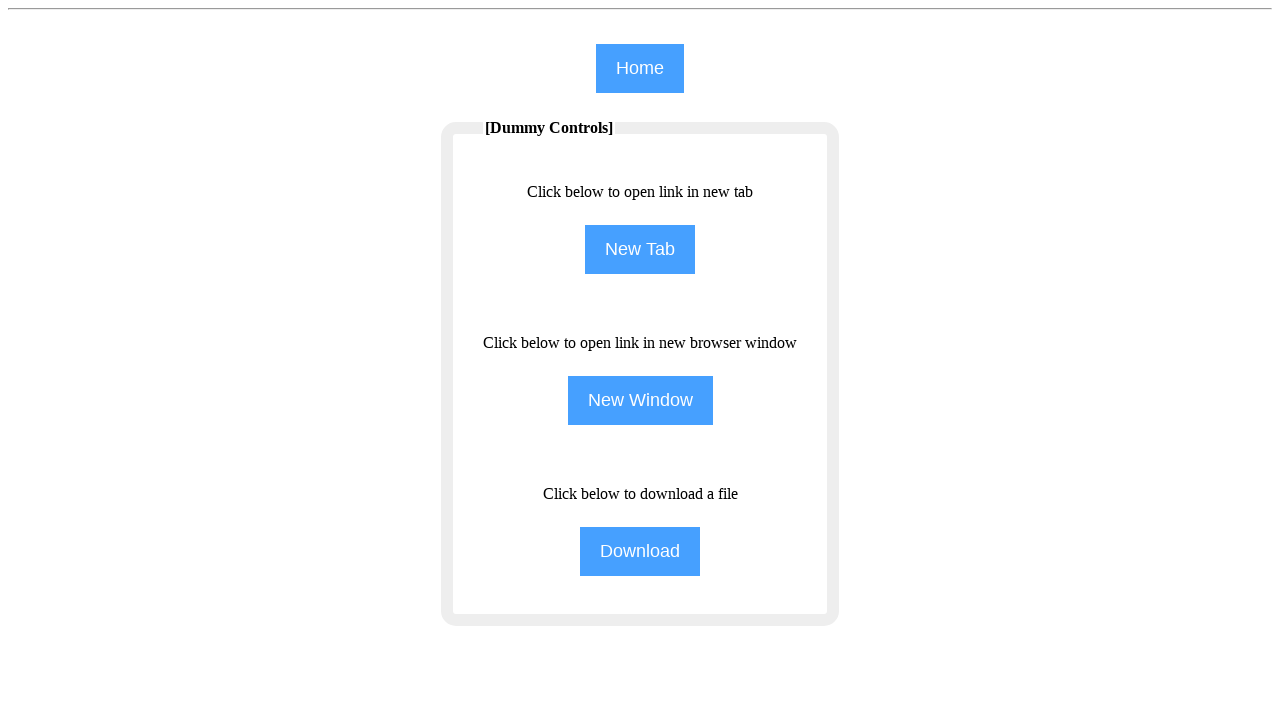

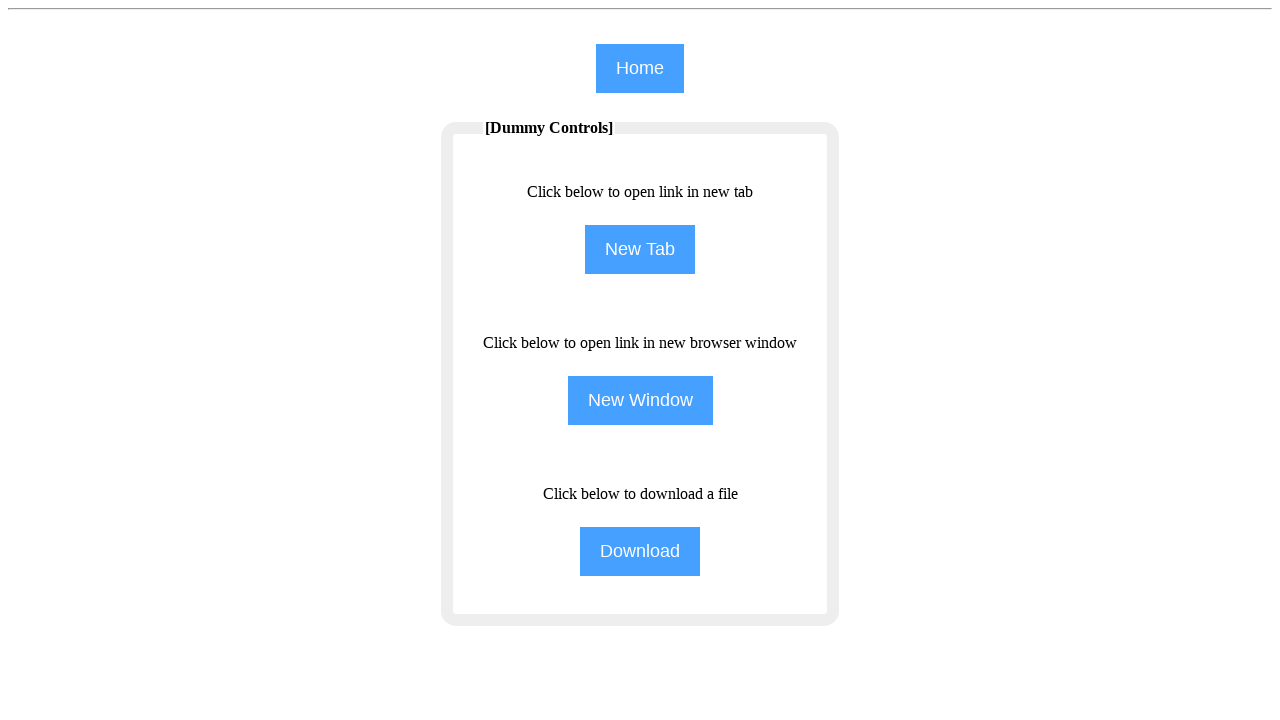